Tests file upload functionality on filebin.net by uploading a test file using the file input field

Starting URL: https://filebin.net/

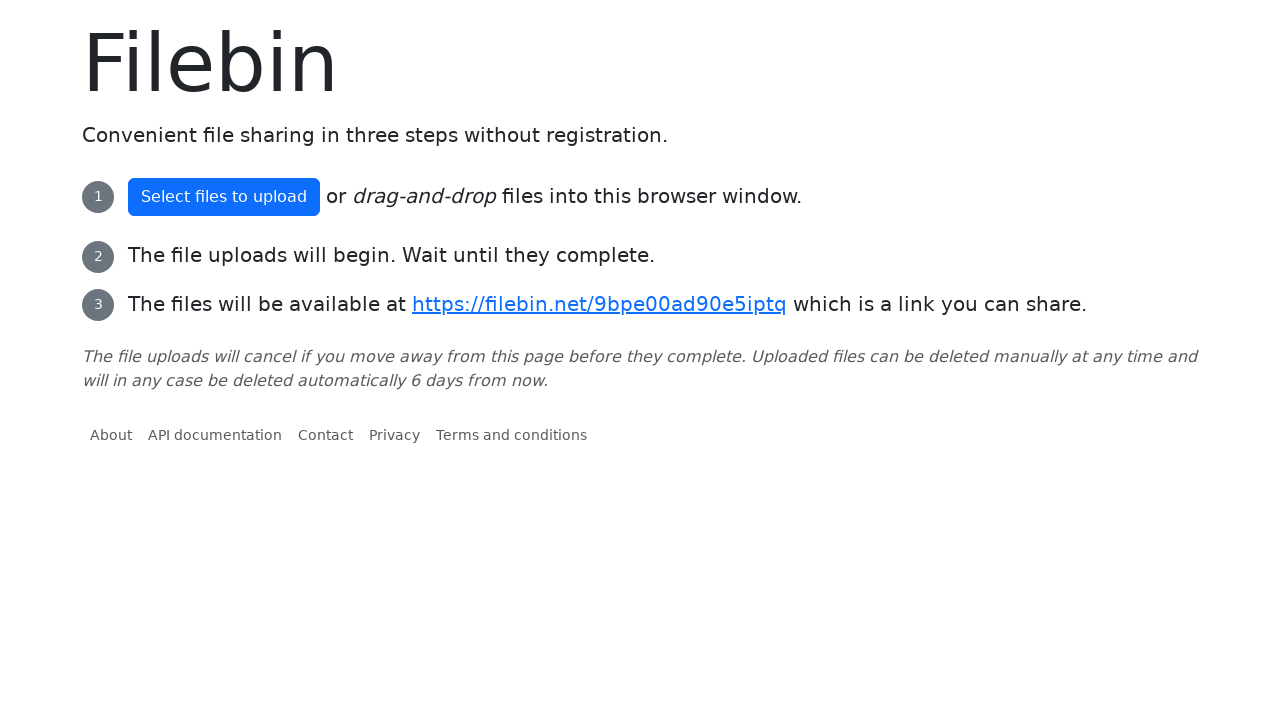

Created temporary test file for upload at /tmp/test_upload_file.txt
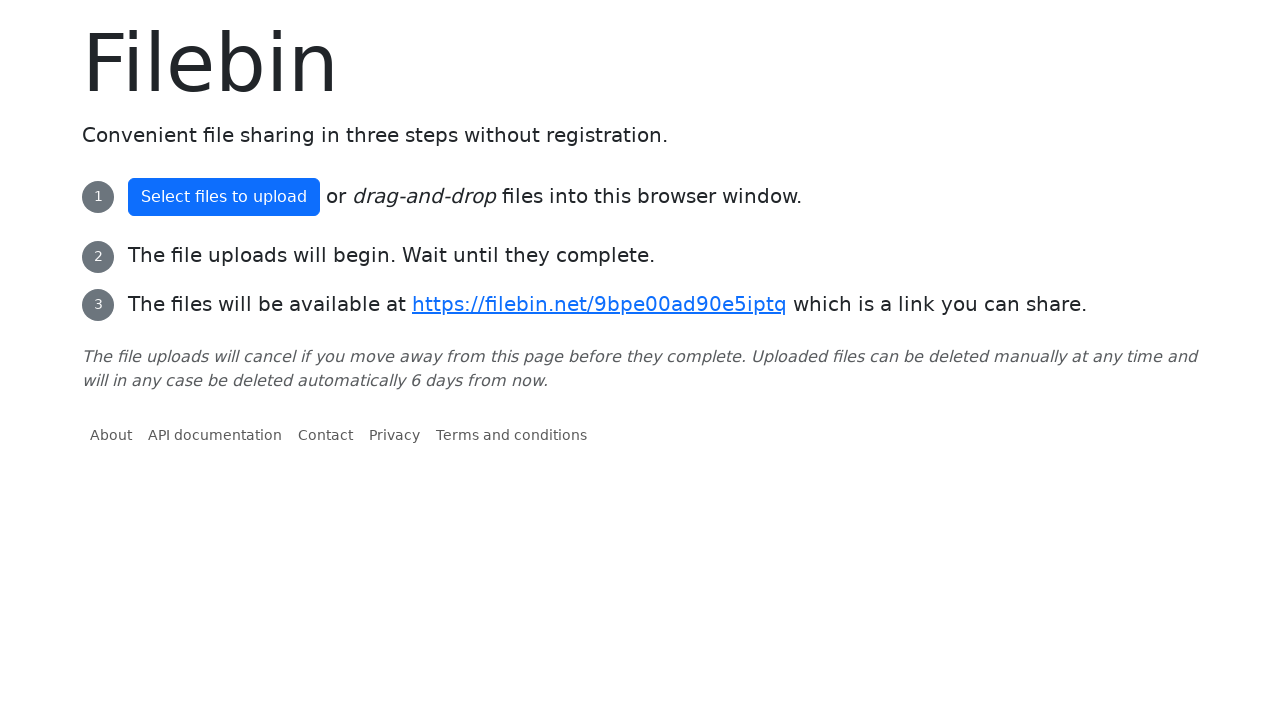

Set test file to file input field #fileField
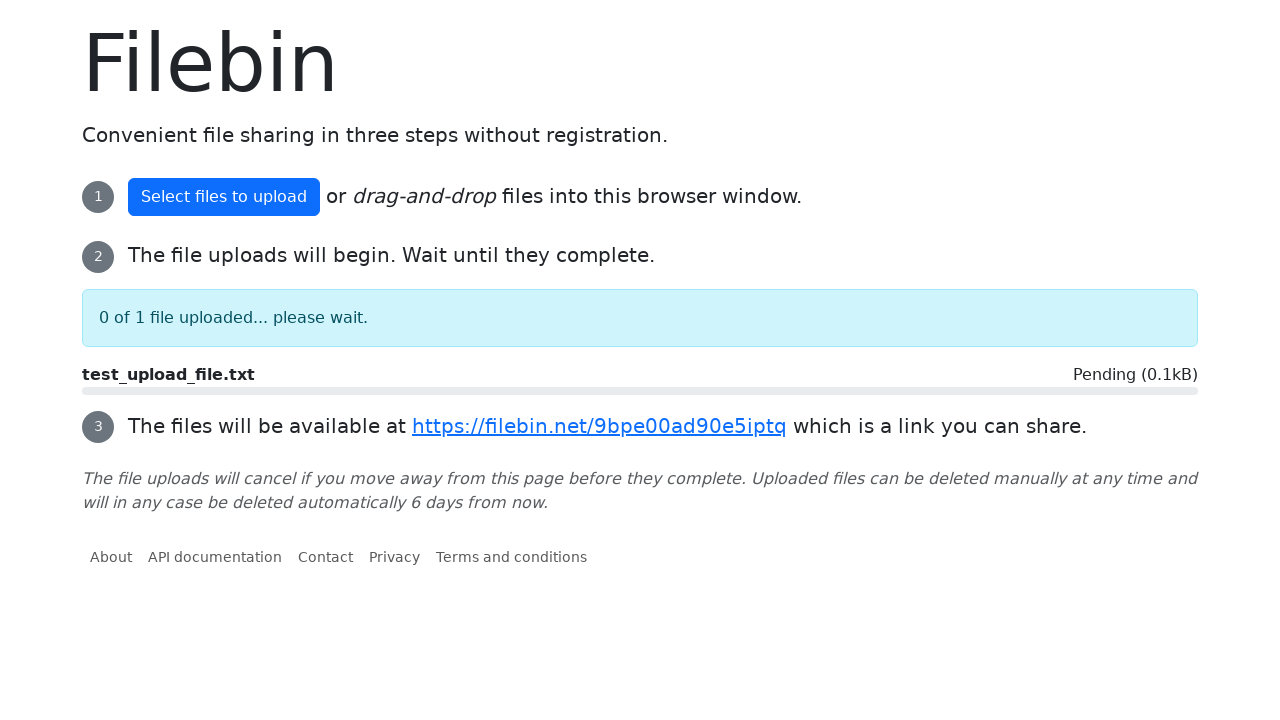

Waited 2000ms for file upload to process
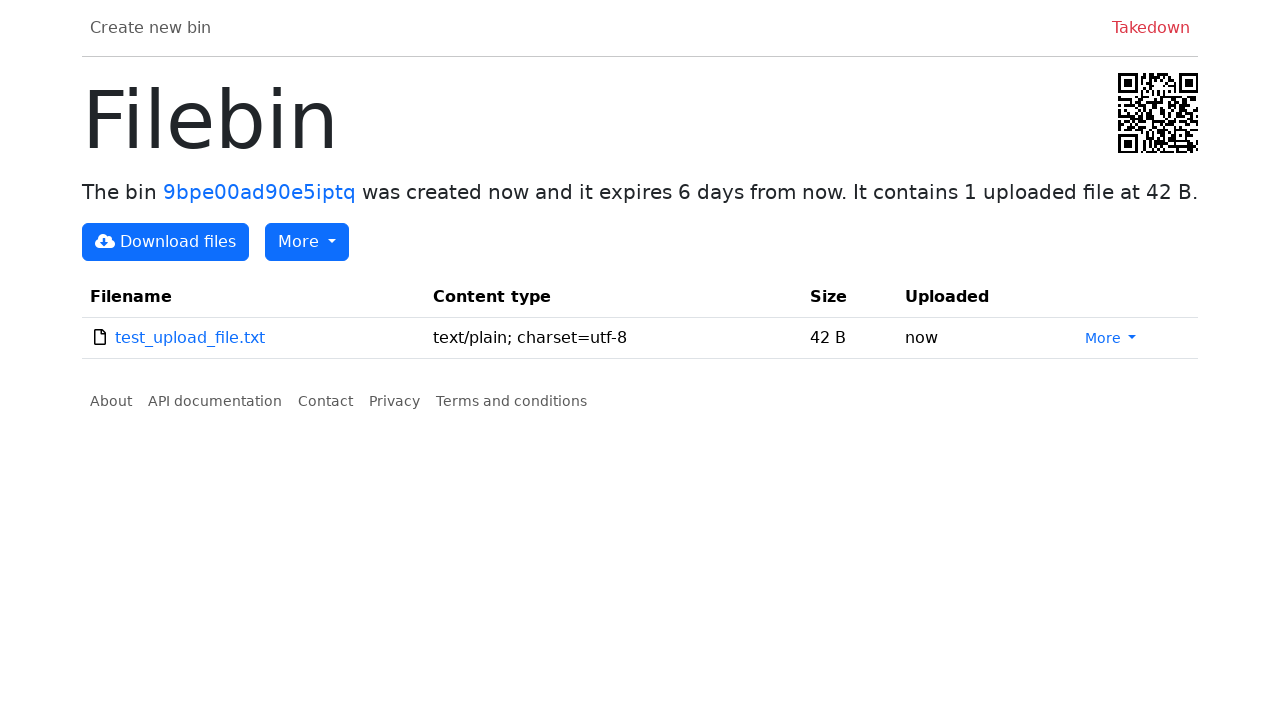

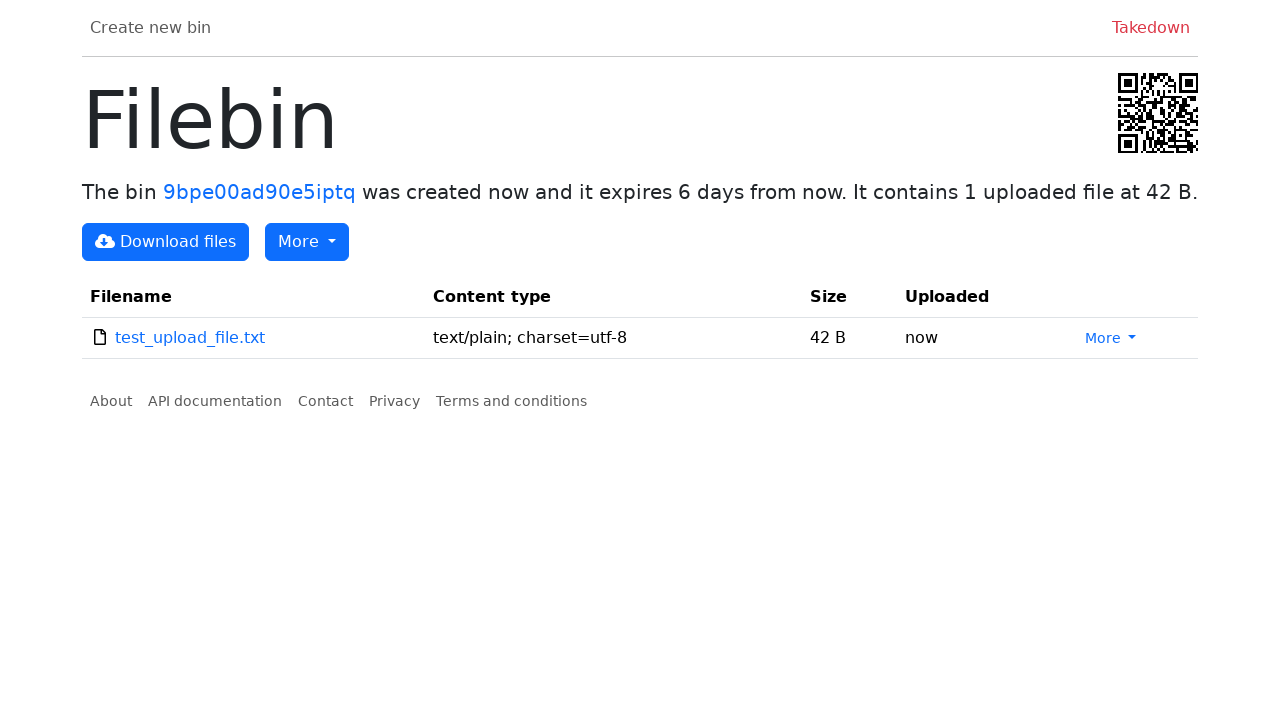